Navigates to a practice automation page and iterates through footer links to verify they are accessible

Starting URL: https://rahulshettyacademy.com/AutomationPractice/

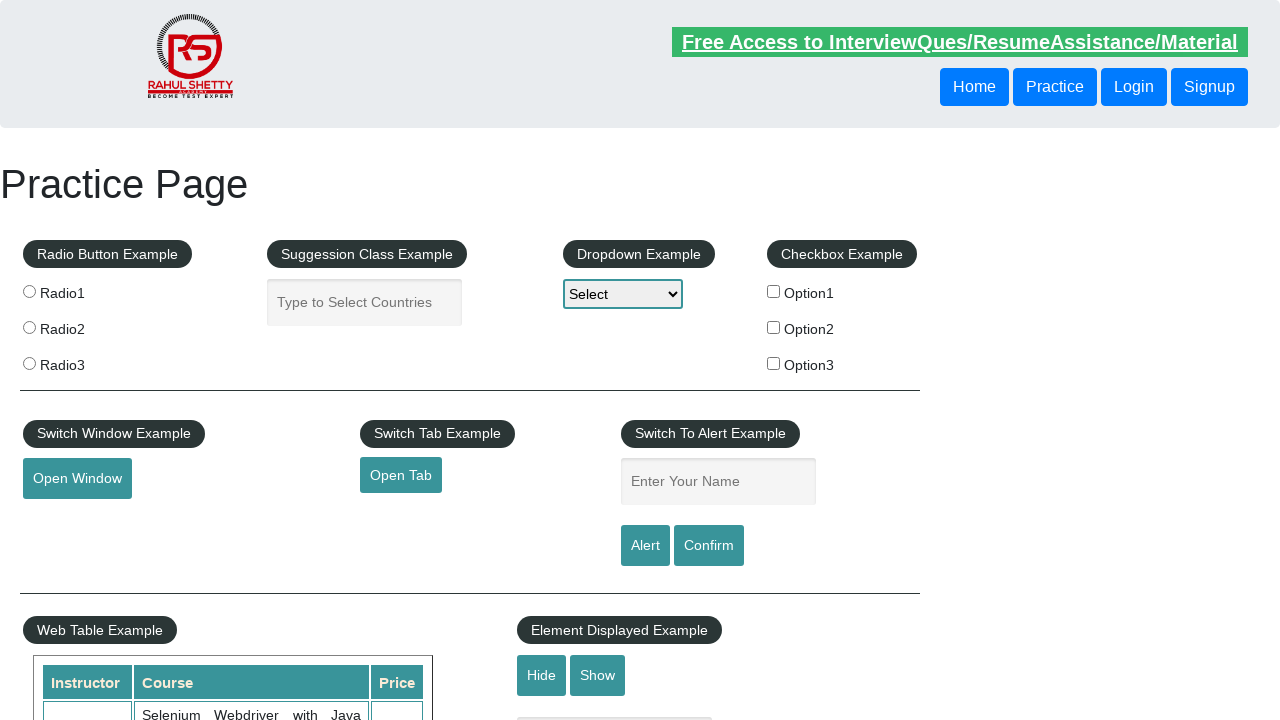

Waited for footer links to load
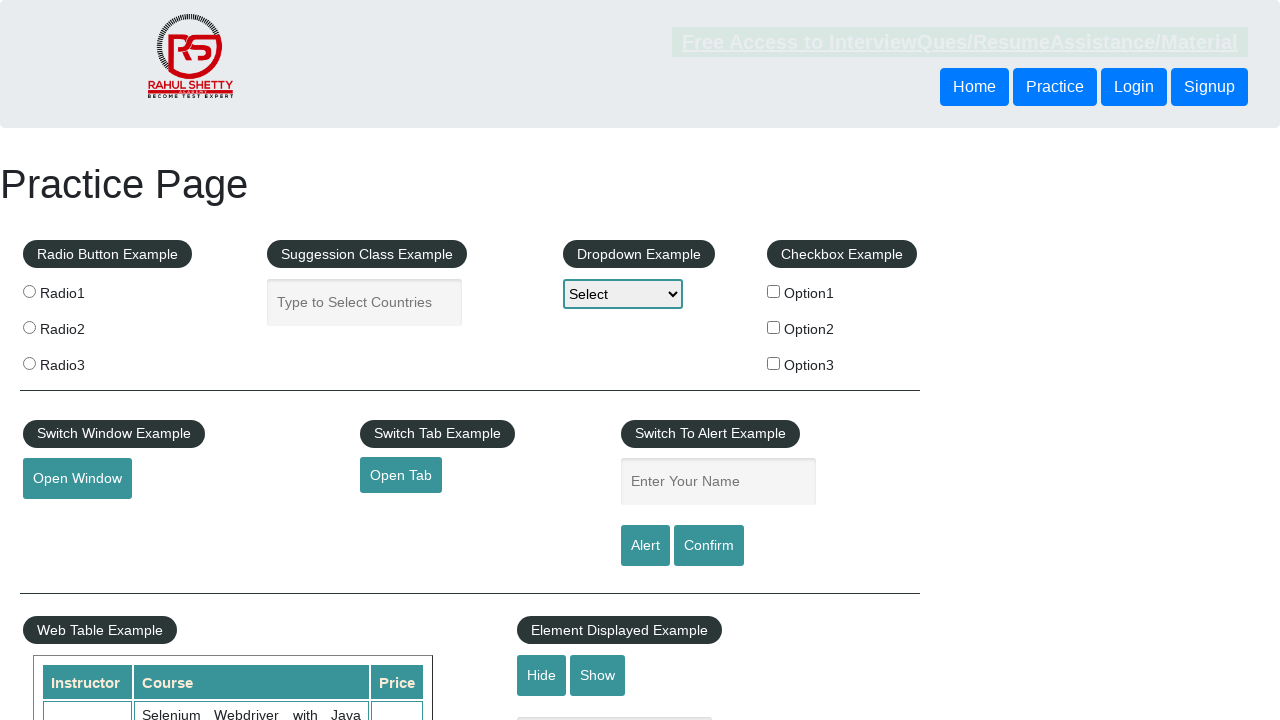

Retrieved all footer links from the page
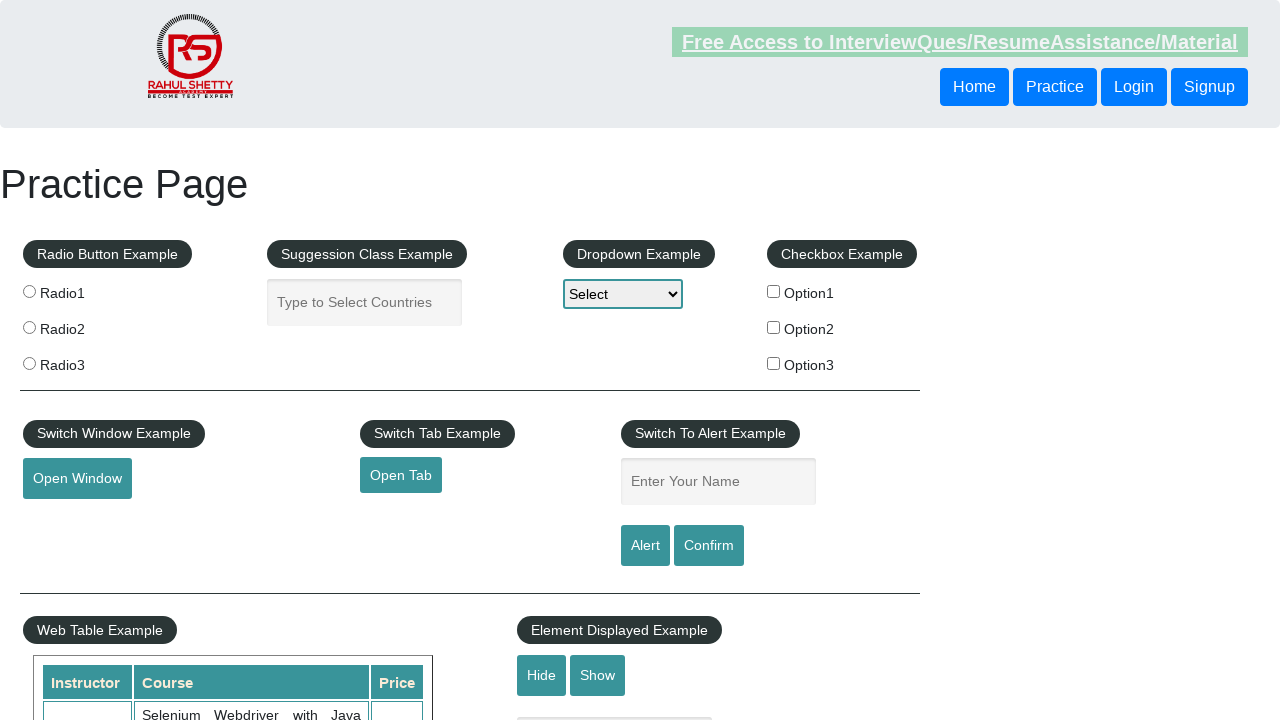

Verified footer link exists with href attribute
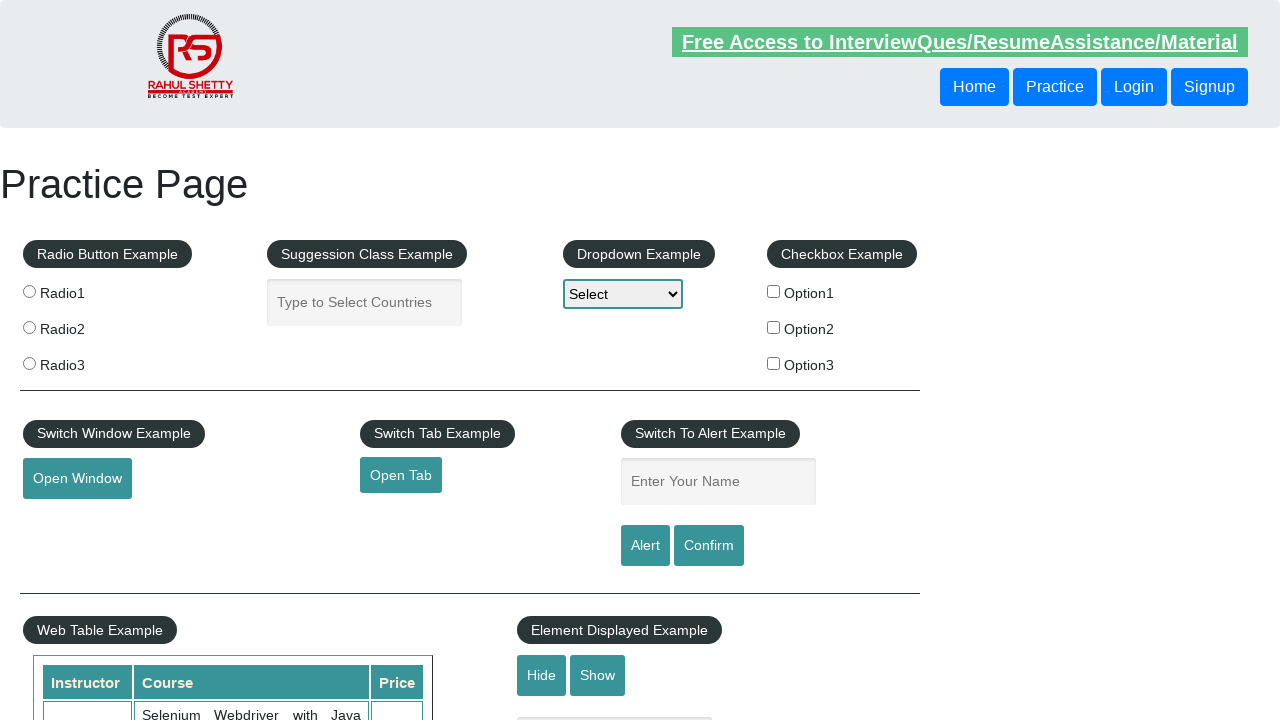

Verified footer link exists with href attribute
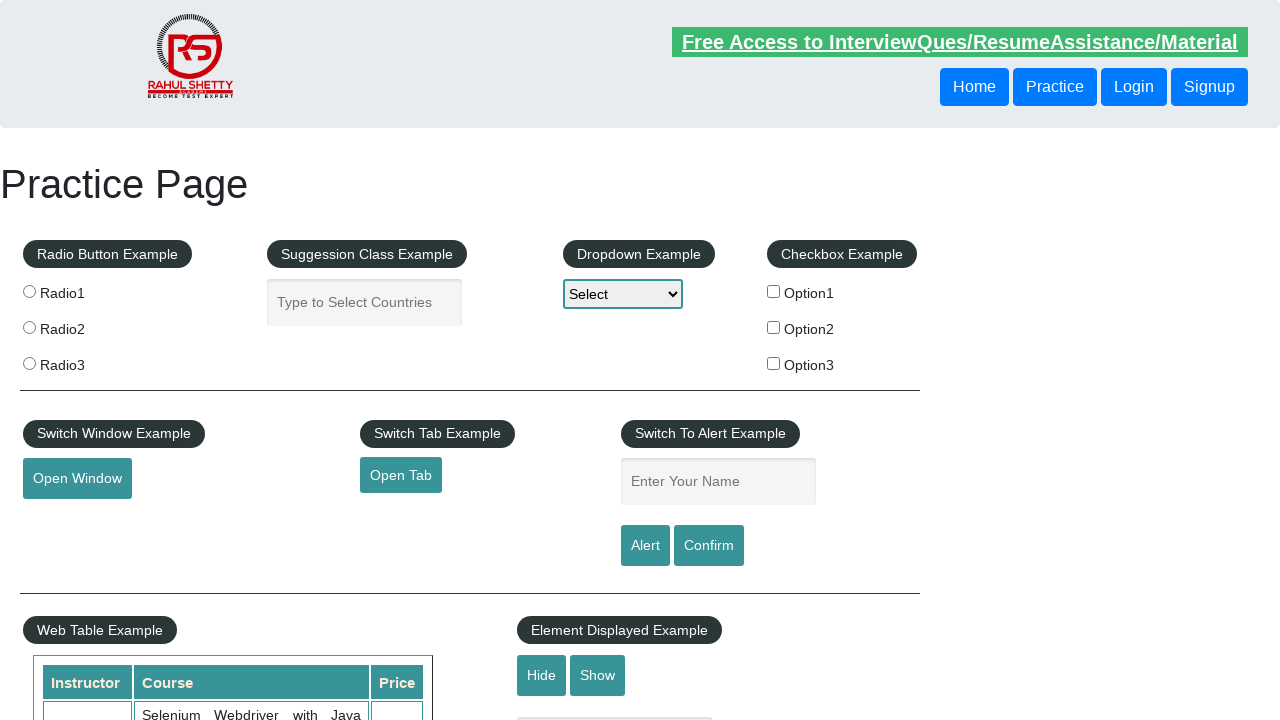

Verified footer link exists with href attribute
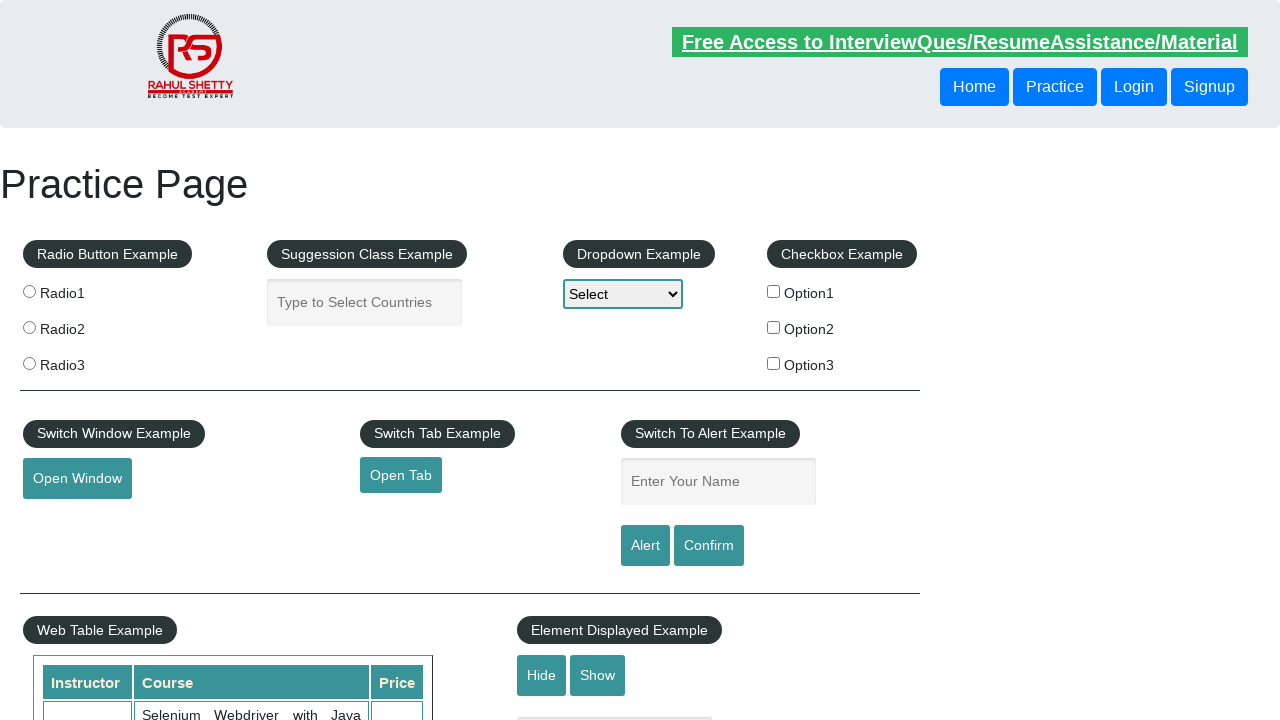

Verified footer link exists with href attribute
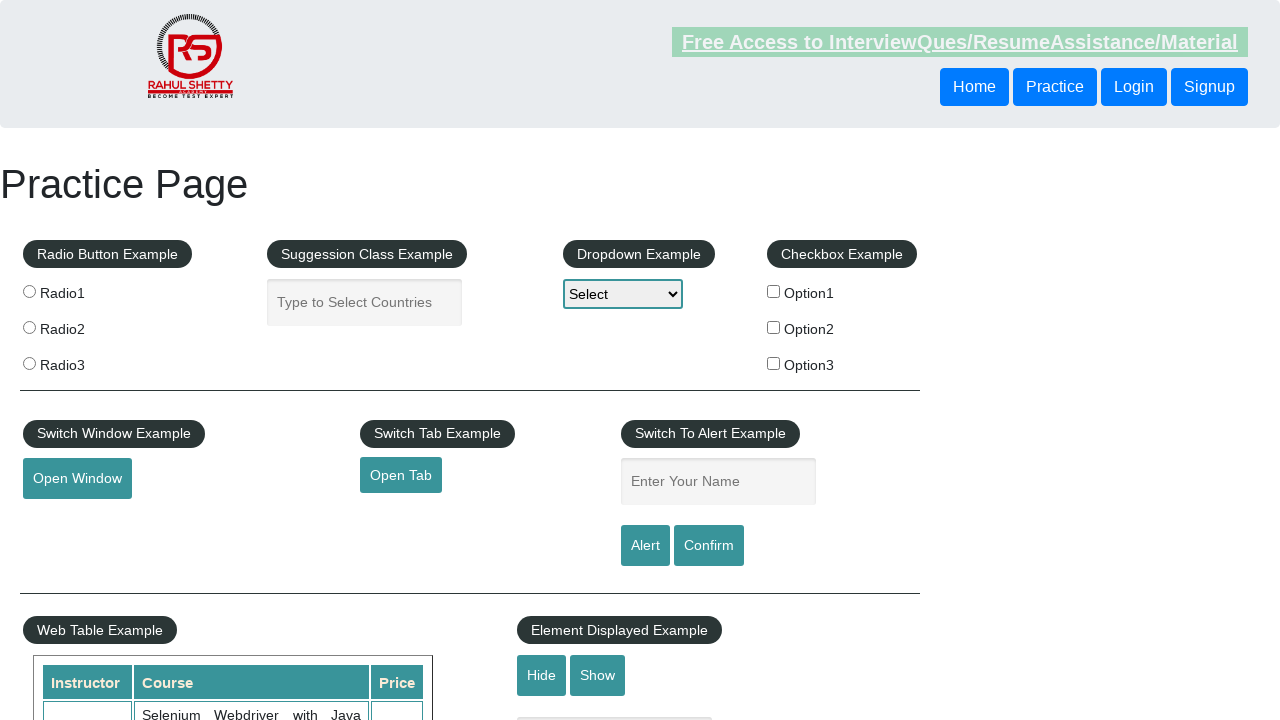

Verified footer link exists with href attribute
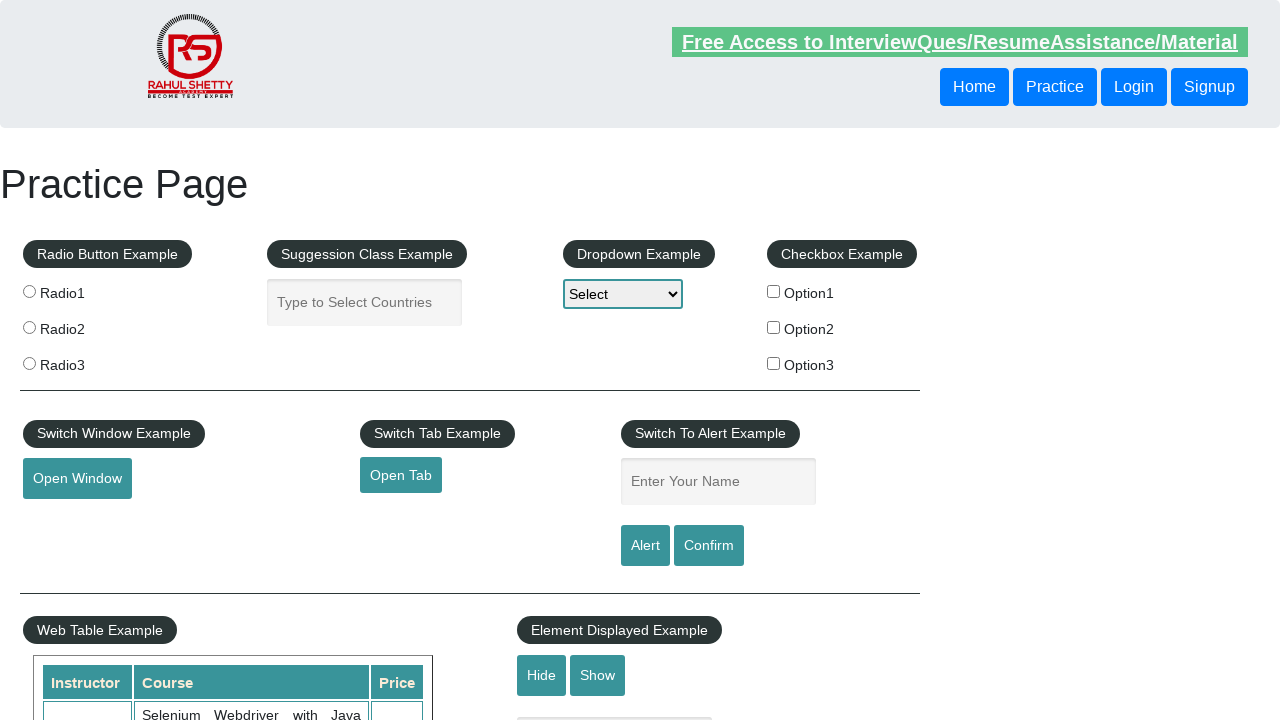

Verified footer link exists with href attribute
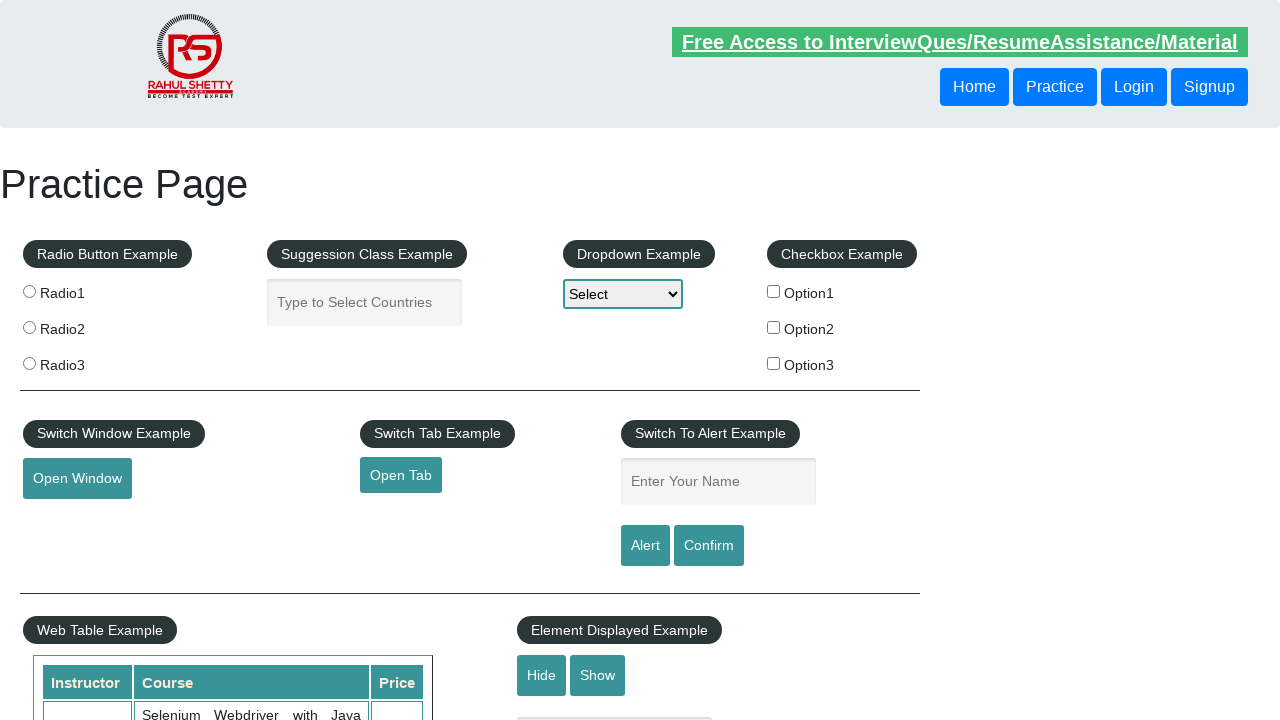

Verified footer link exists with href attribute
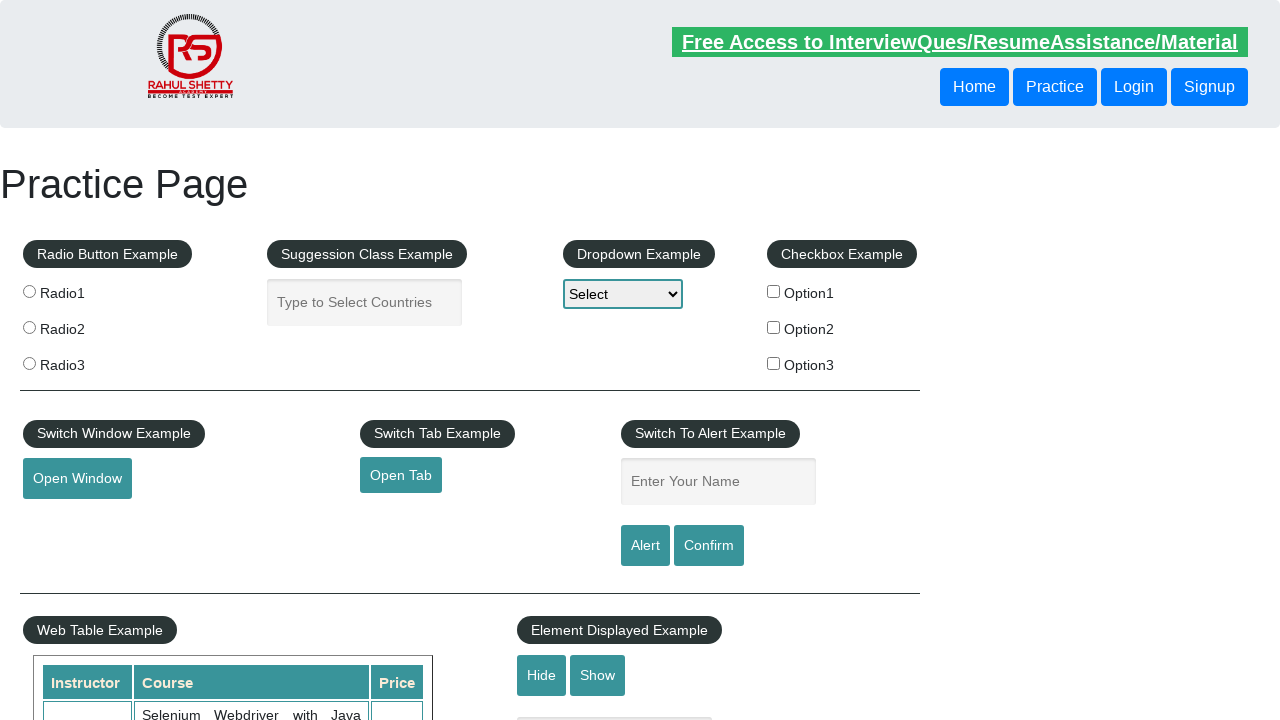

Verified footer link exists with href attribute
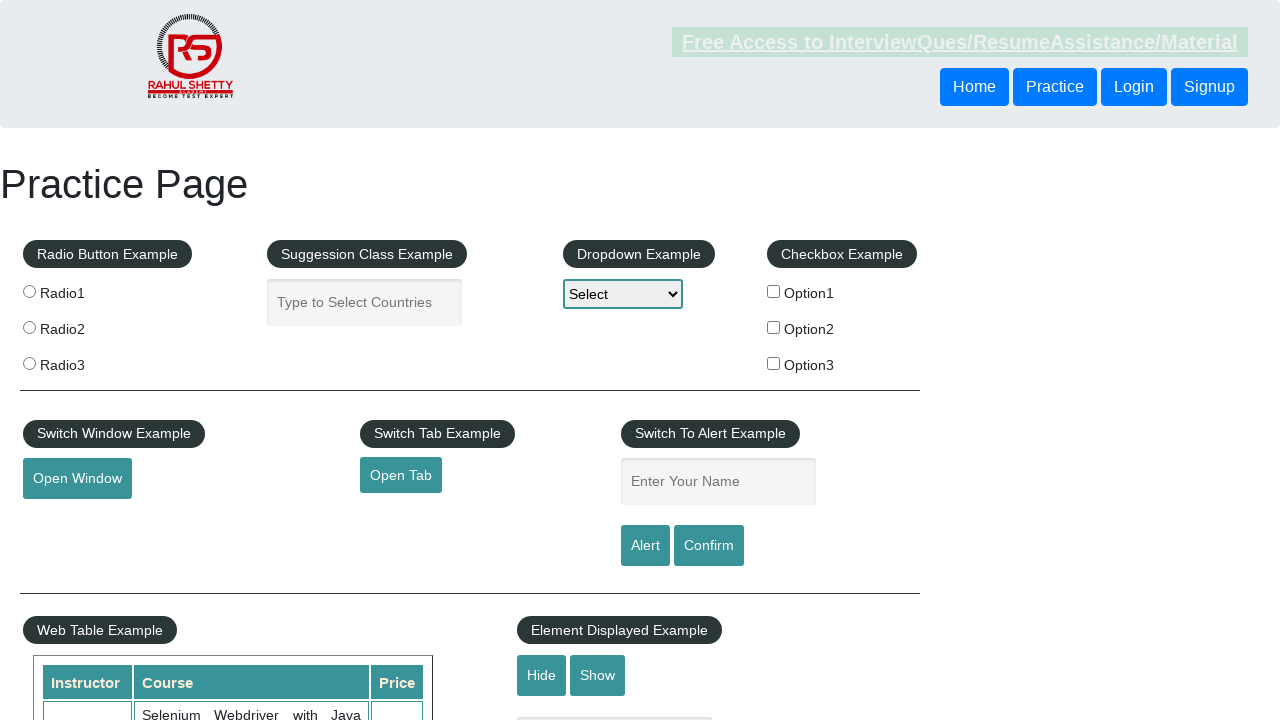

Verified footer link exists with href attribute
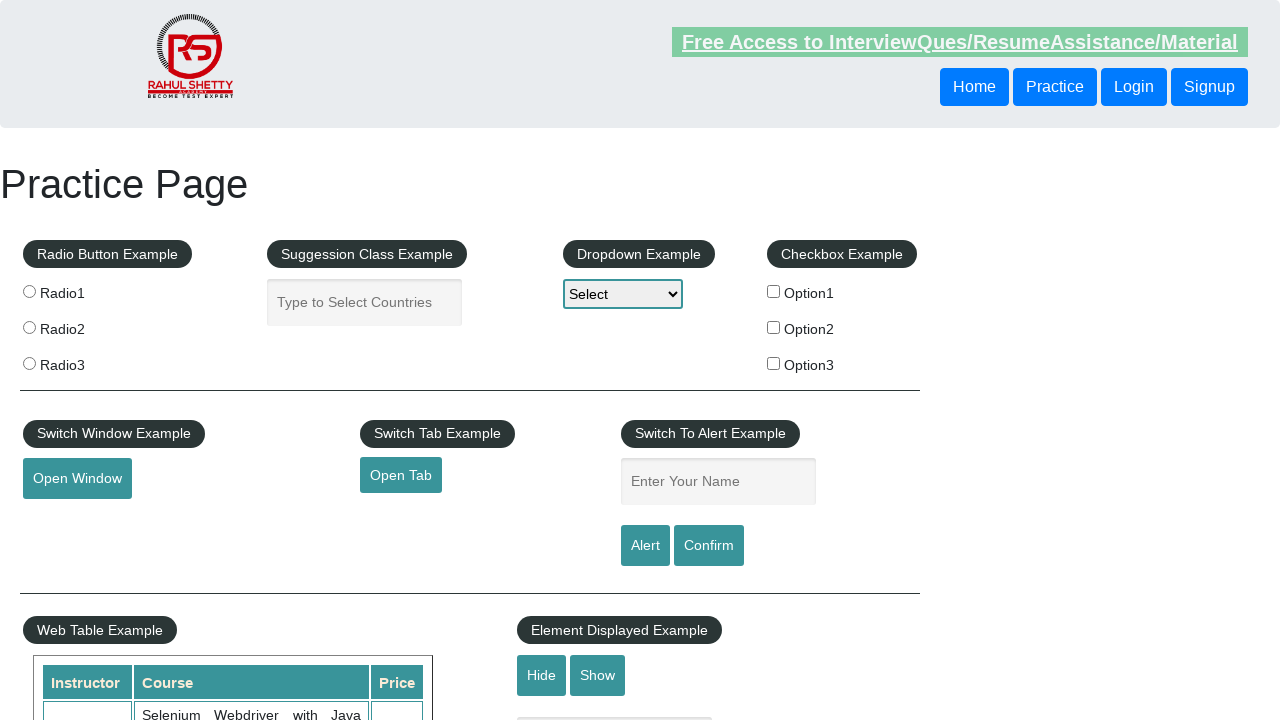

Verified footer link exists with href attribute
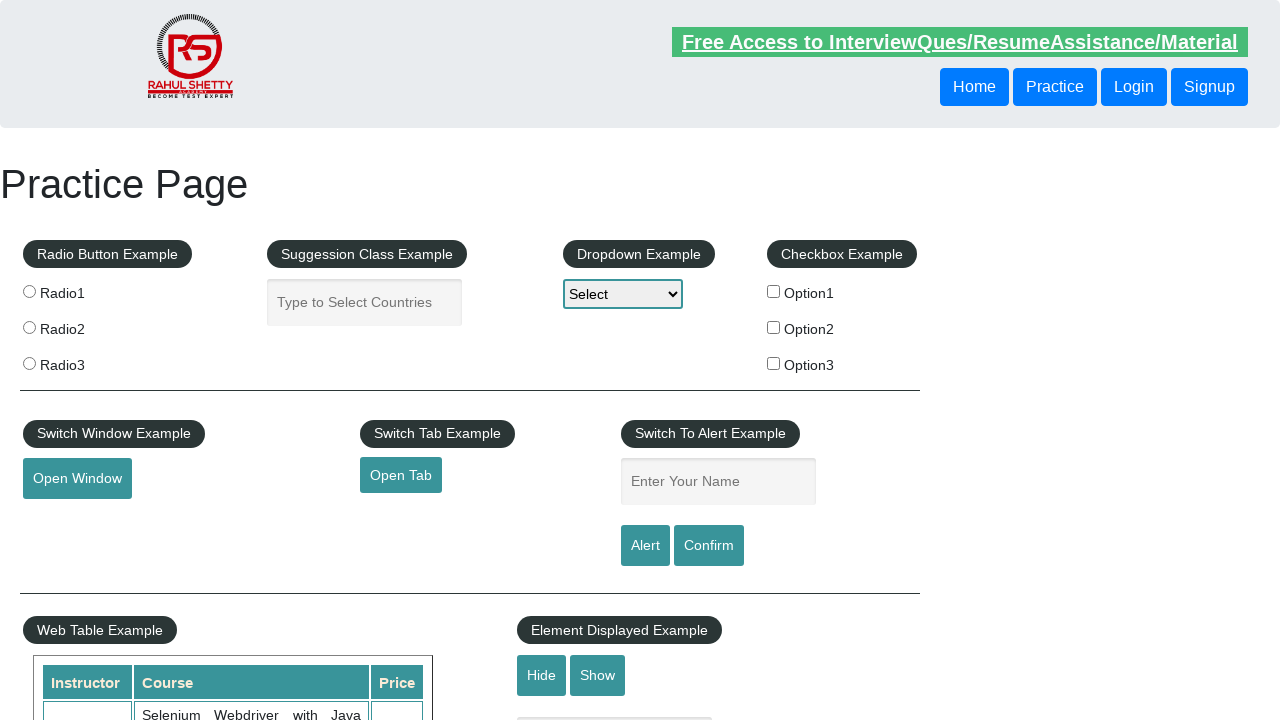

Verified footer link exists with href attribute
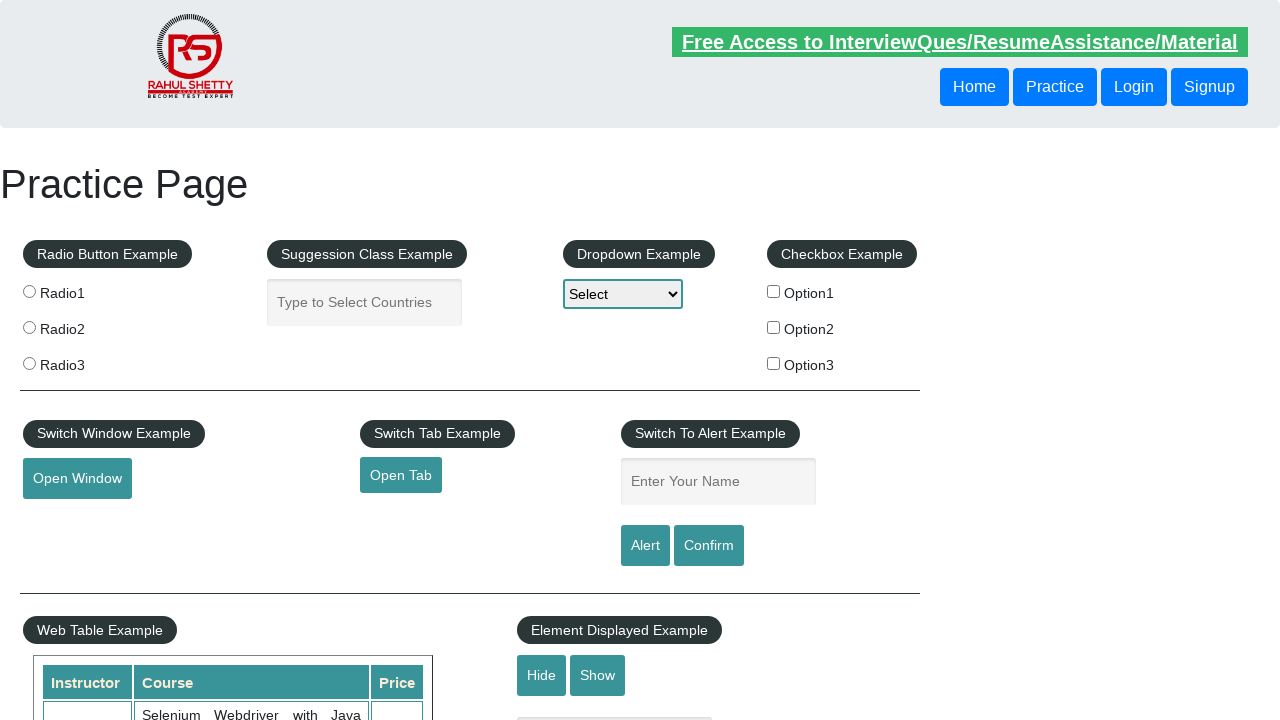

Verified footer link exists with href attribute
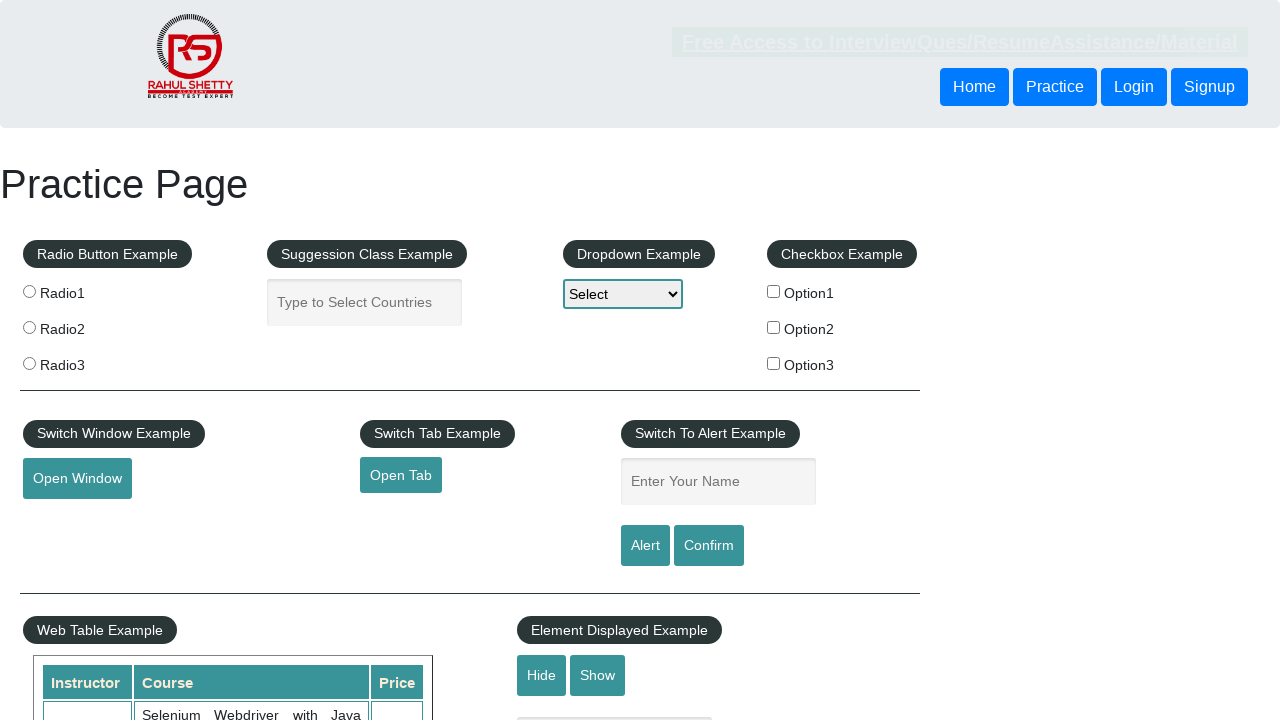

Verified footer link exists with href attribute
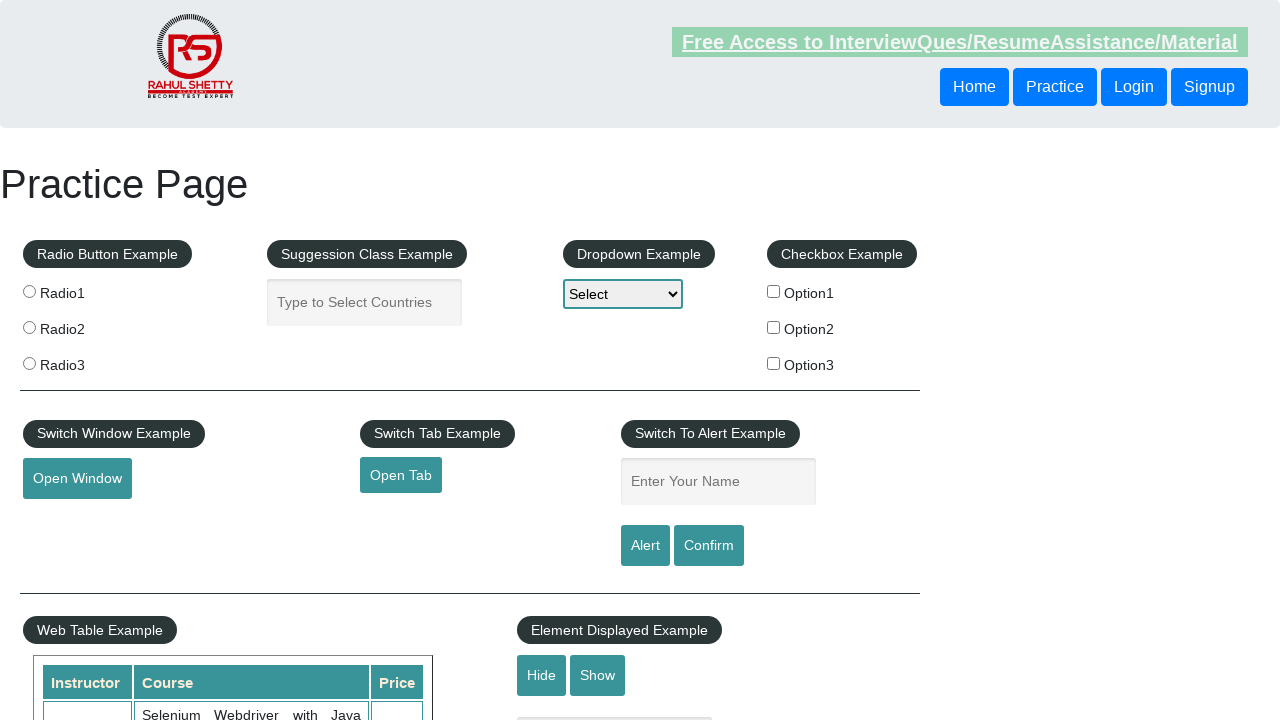

Verified footer link exists with href attribute
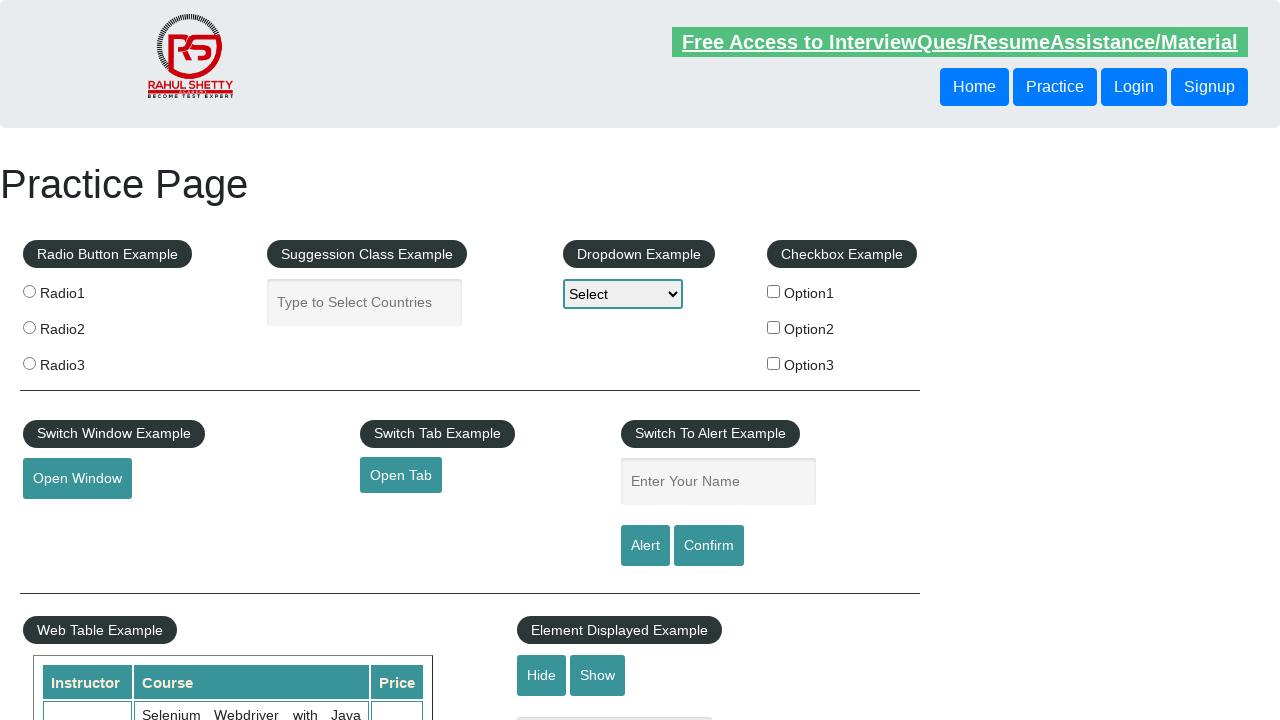

Verified footer link exists with href attribute
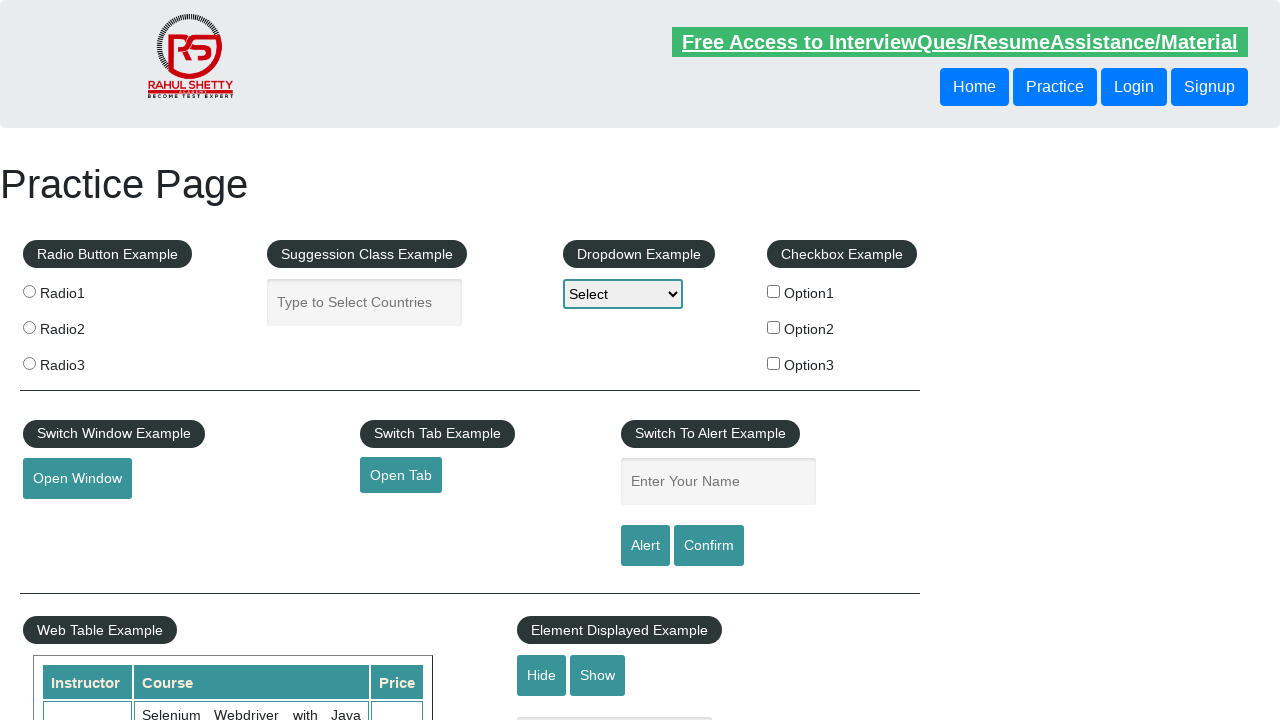

Verified footer link exists with href attribute
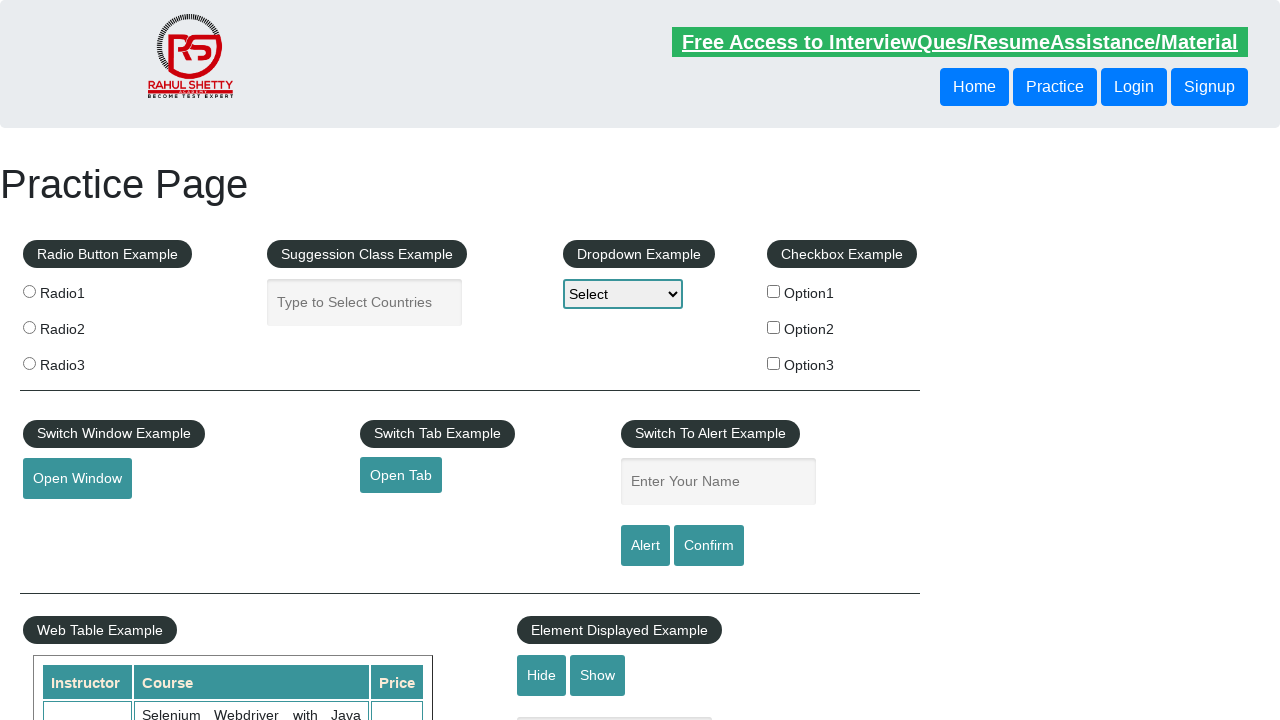

Verified footer link exists with href attribute
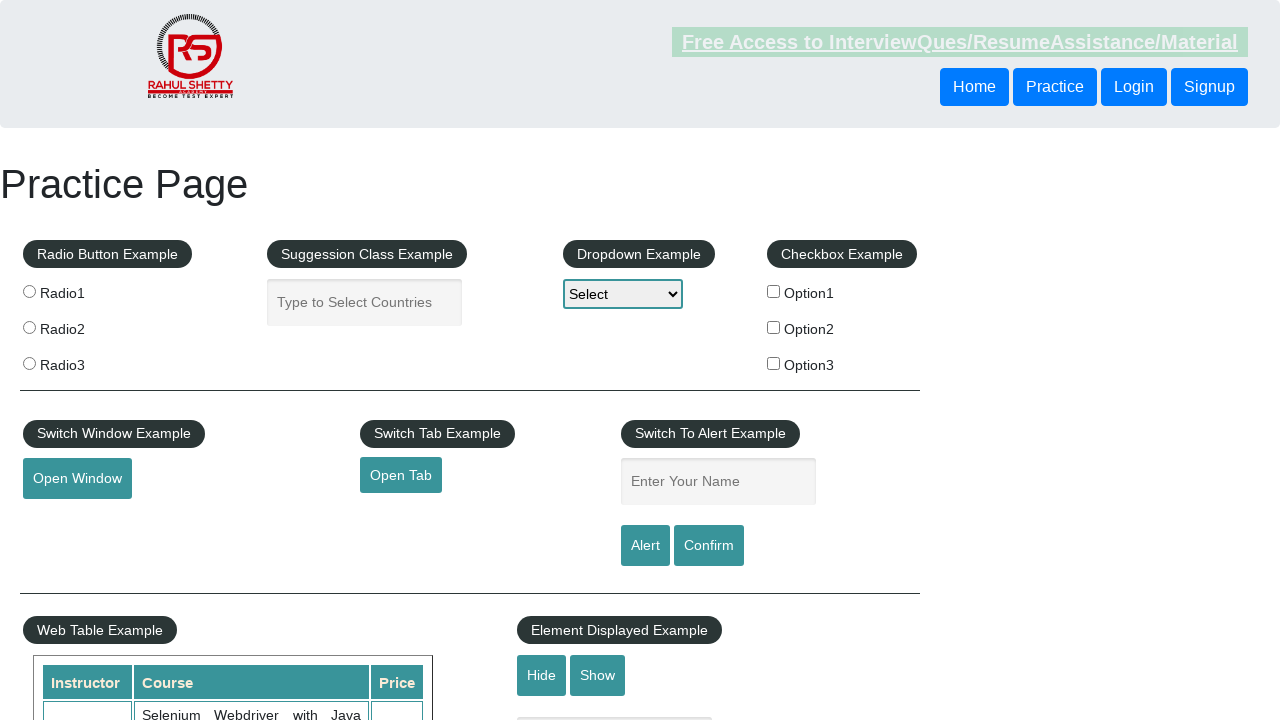

Verified footer link exists with href attribute
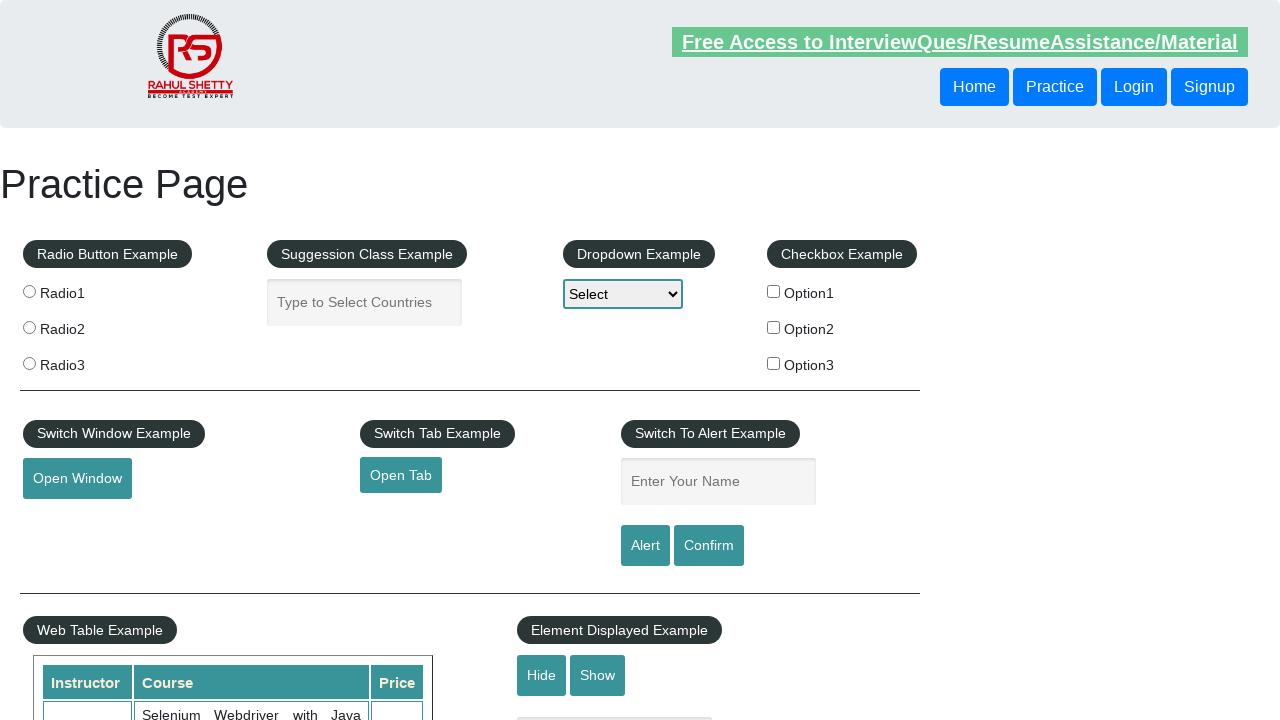

Verified footer link exists with href attribute
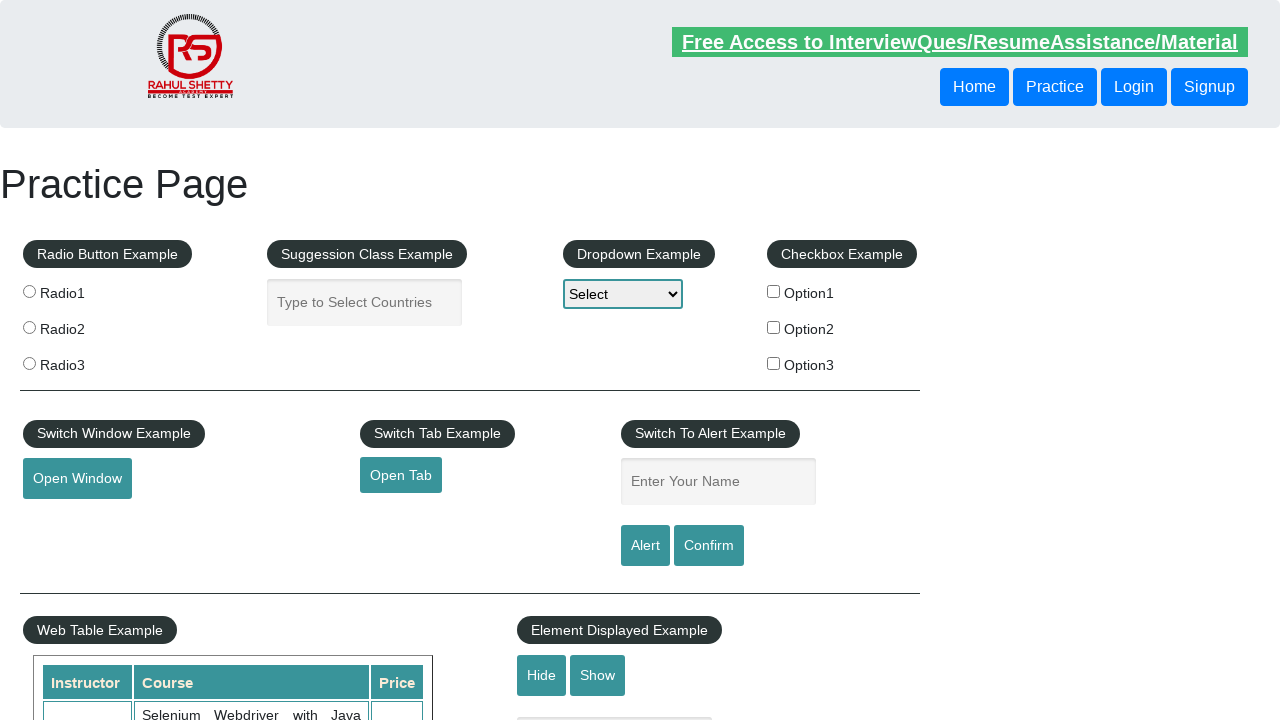

Verified footer link exists with href attribute
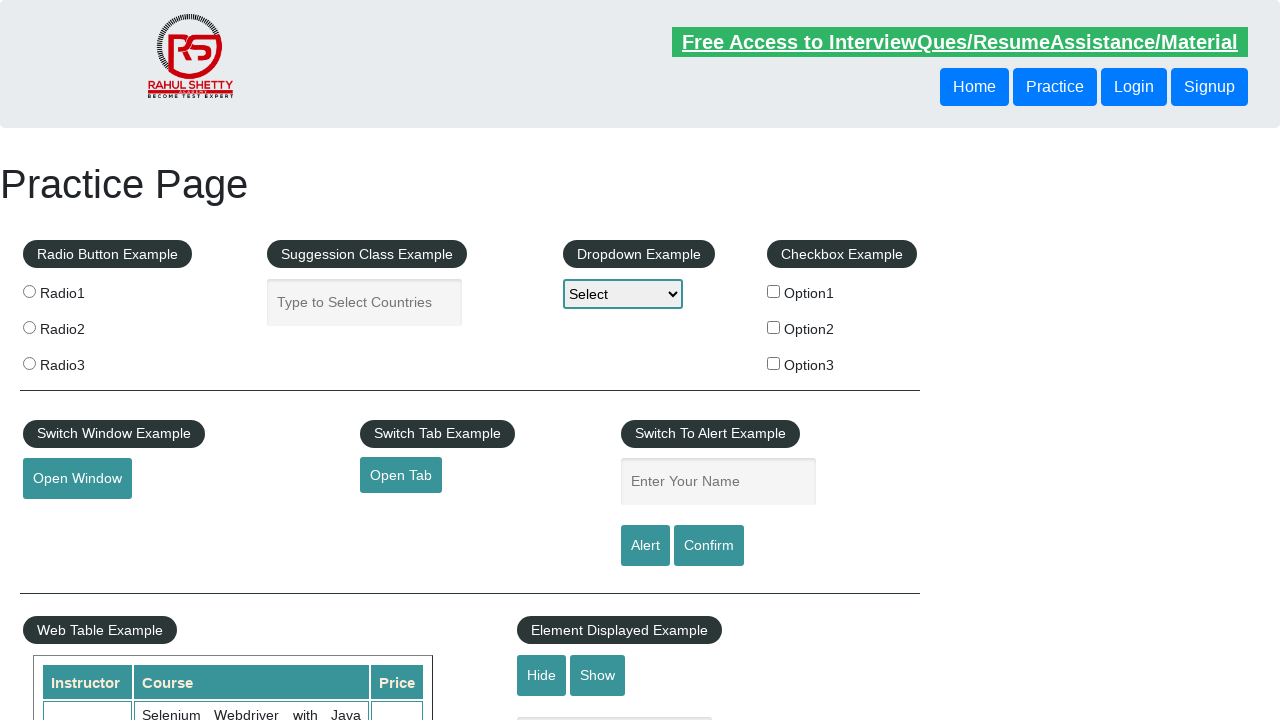

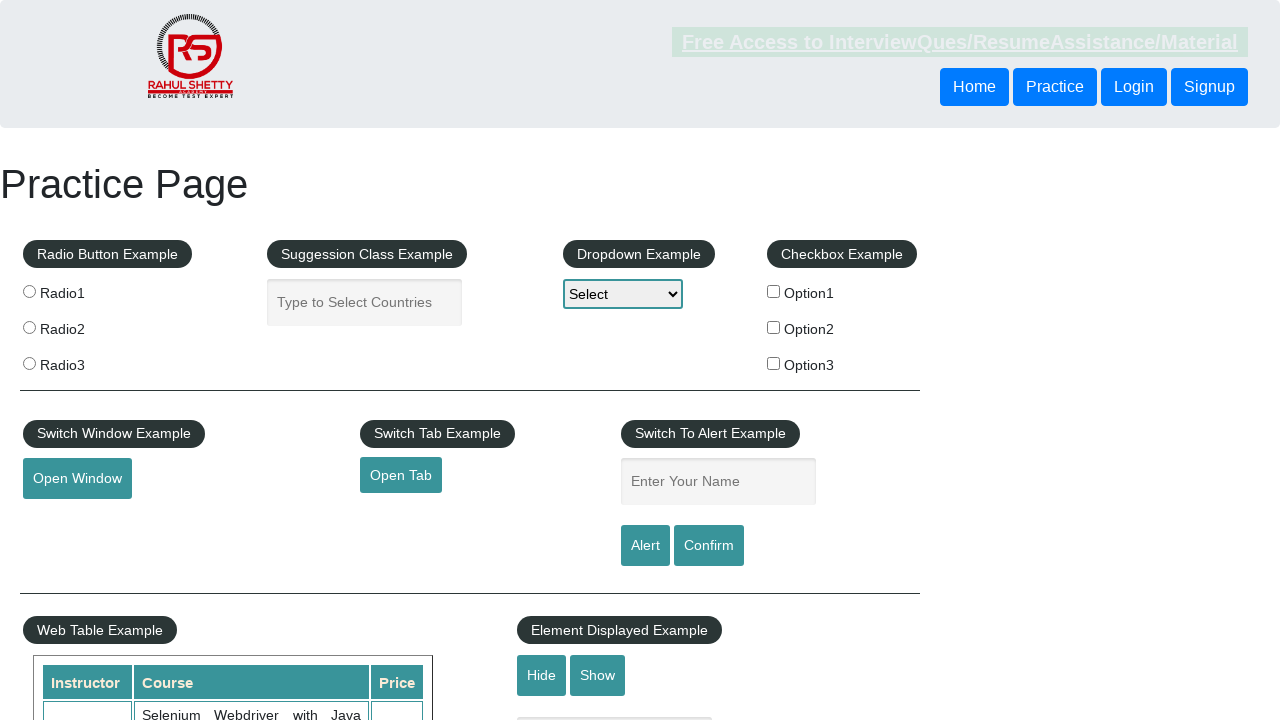